Tests multi-select dropdown functionality by selecting all options, deselecting one, and verifying the remaining selections

Starting URL: http://automationbykrishna.com/index.html

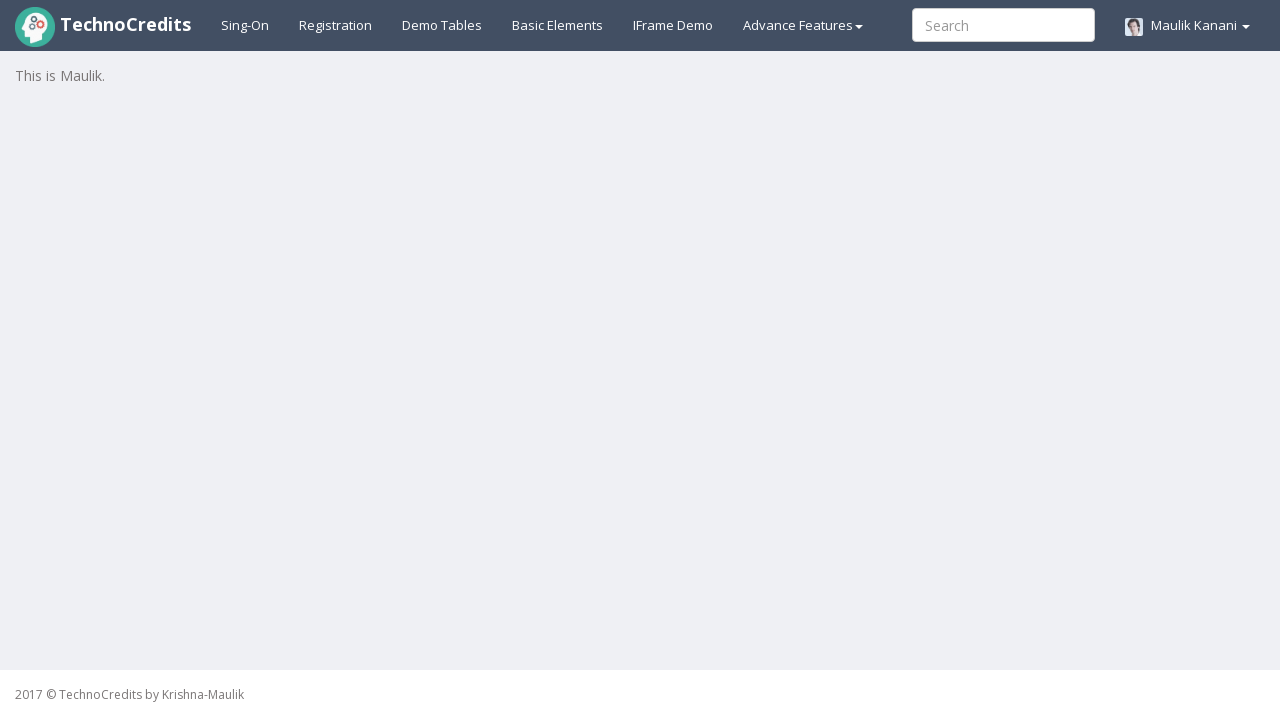

Clicked on Basic Elements link at (558, 25) on xpath=//a[@id='basicelements']
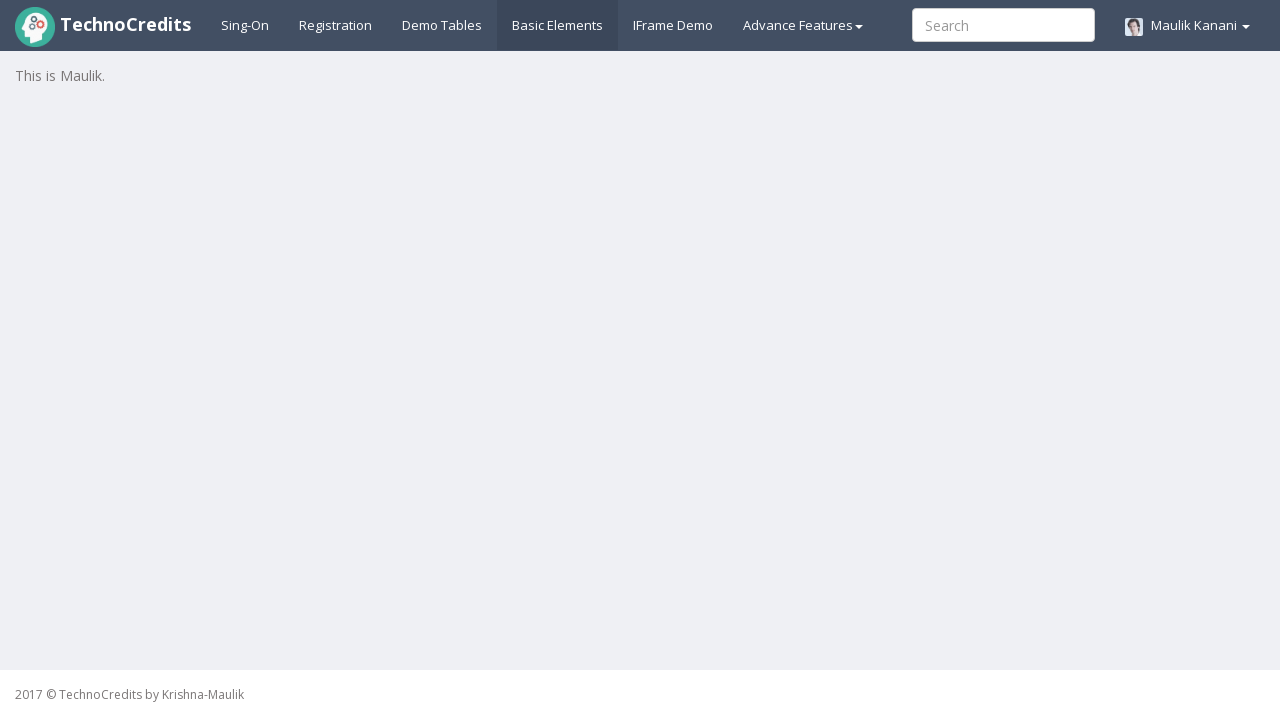

Multi-select dropdown loaded and became visible
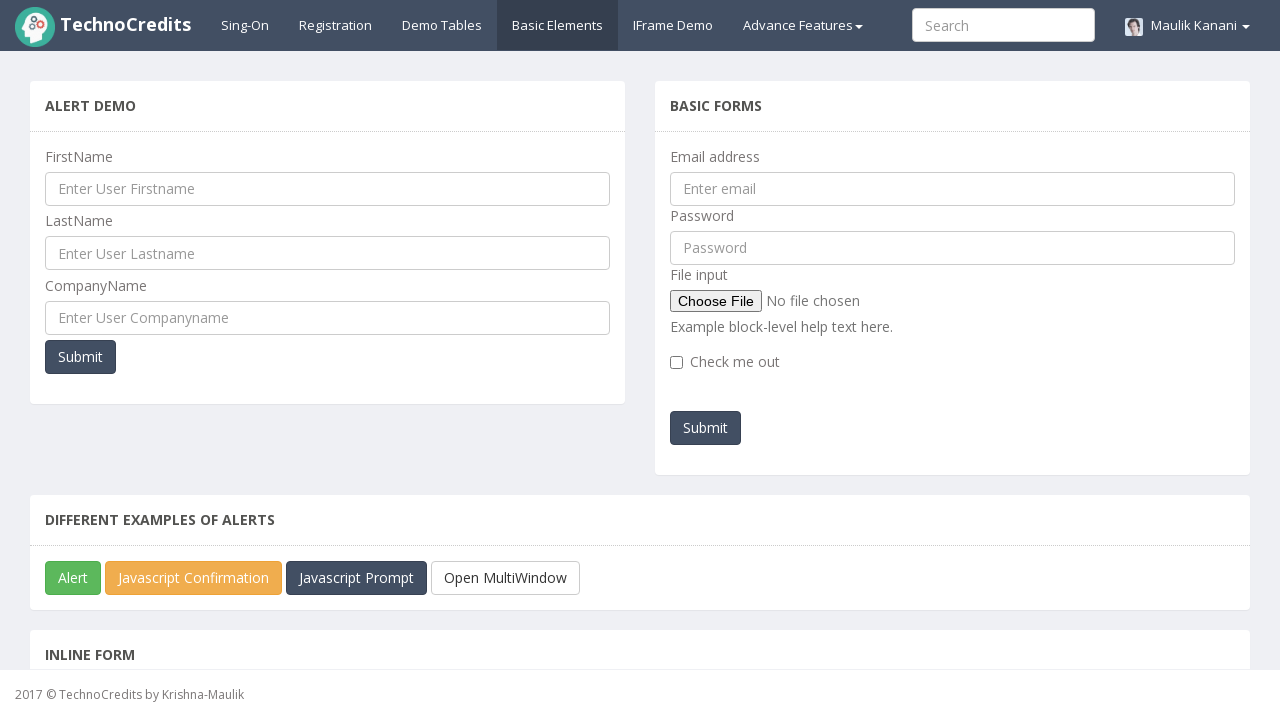

Scrolled to multi-select dropdown element
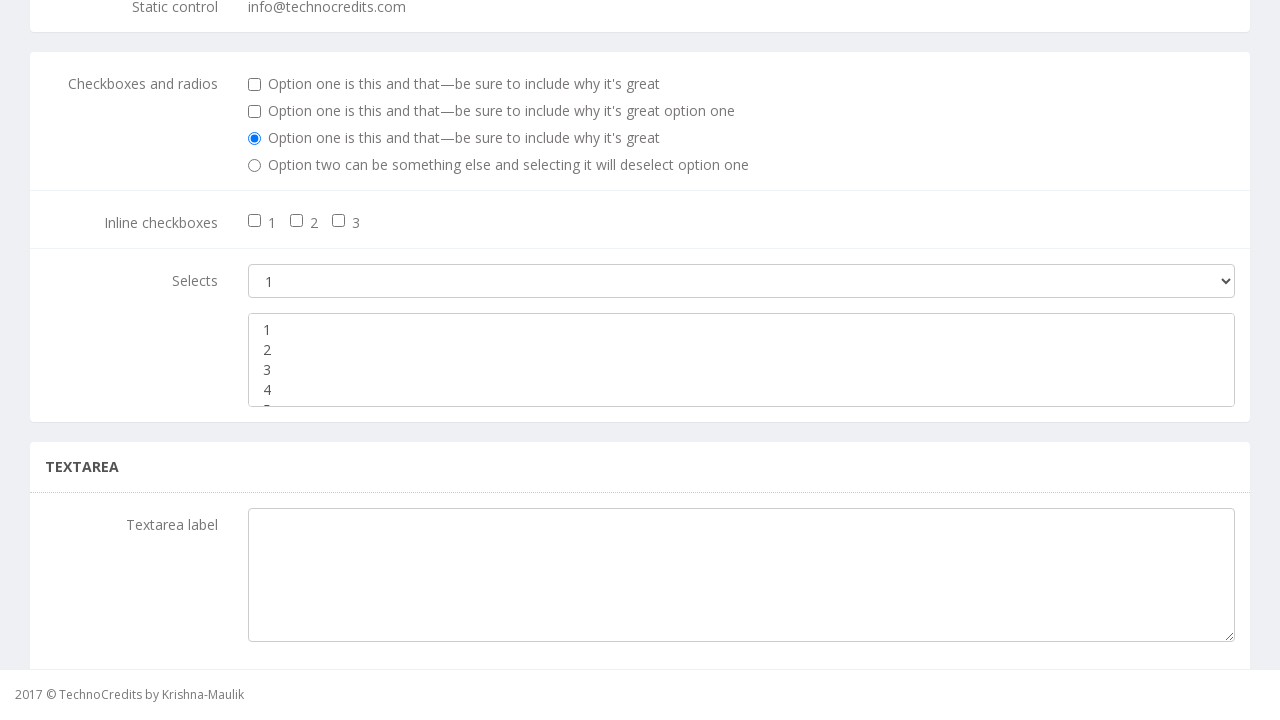

Retrieved all 5 options from the multi-select dropdown
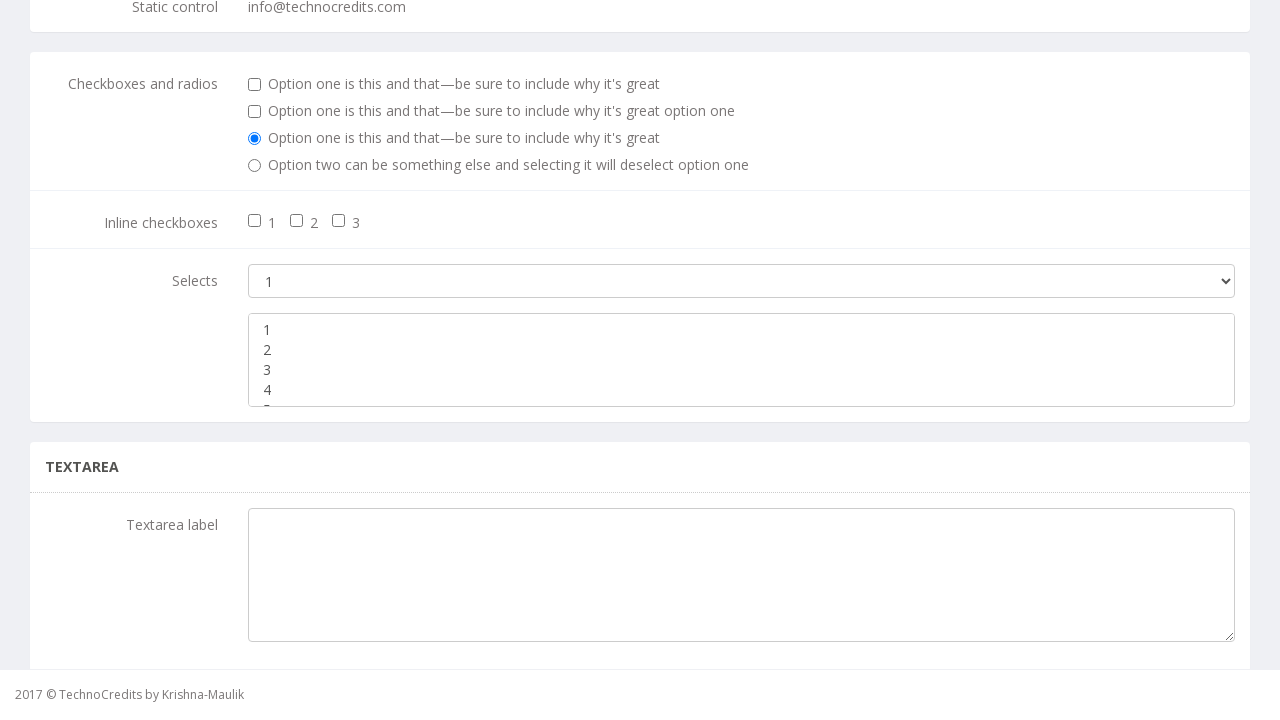

Selected option at index 0 on //select[@class='form-control']
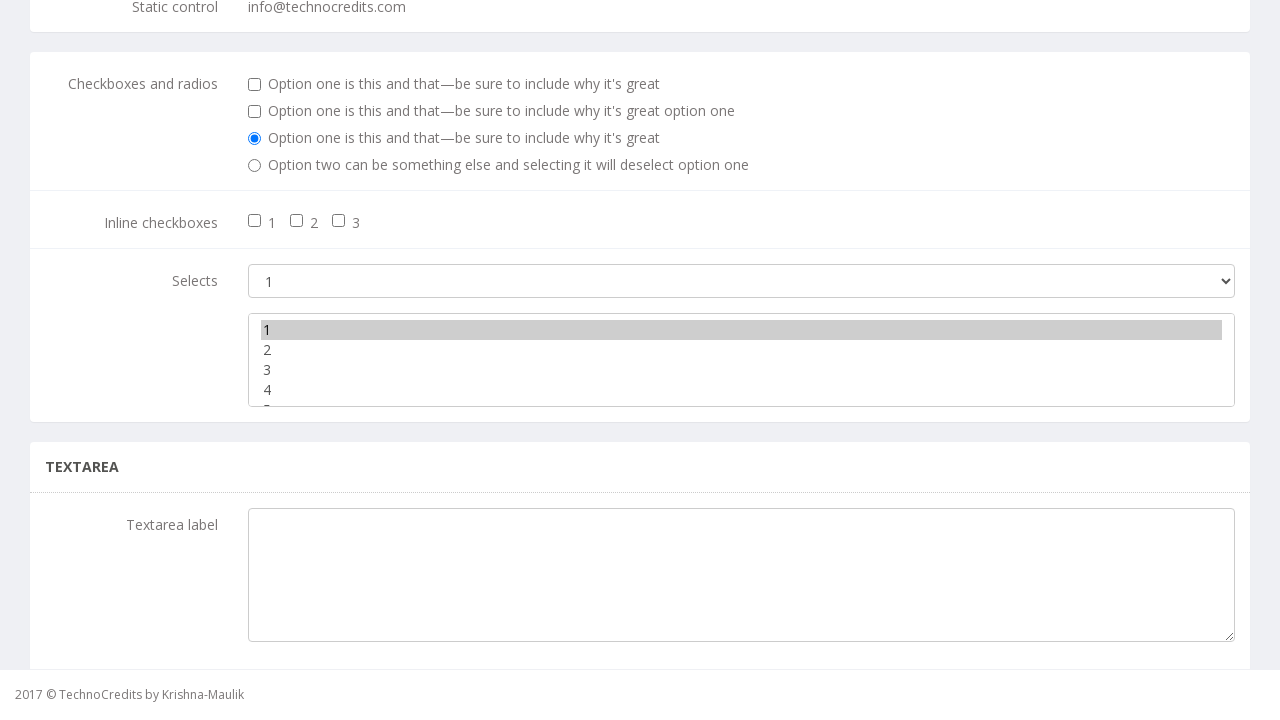

Selected option at index 1 on //select[@class='form-control']
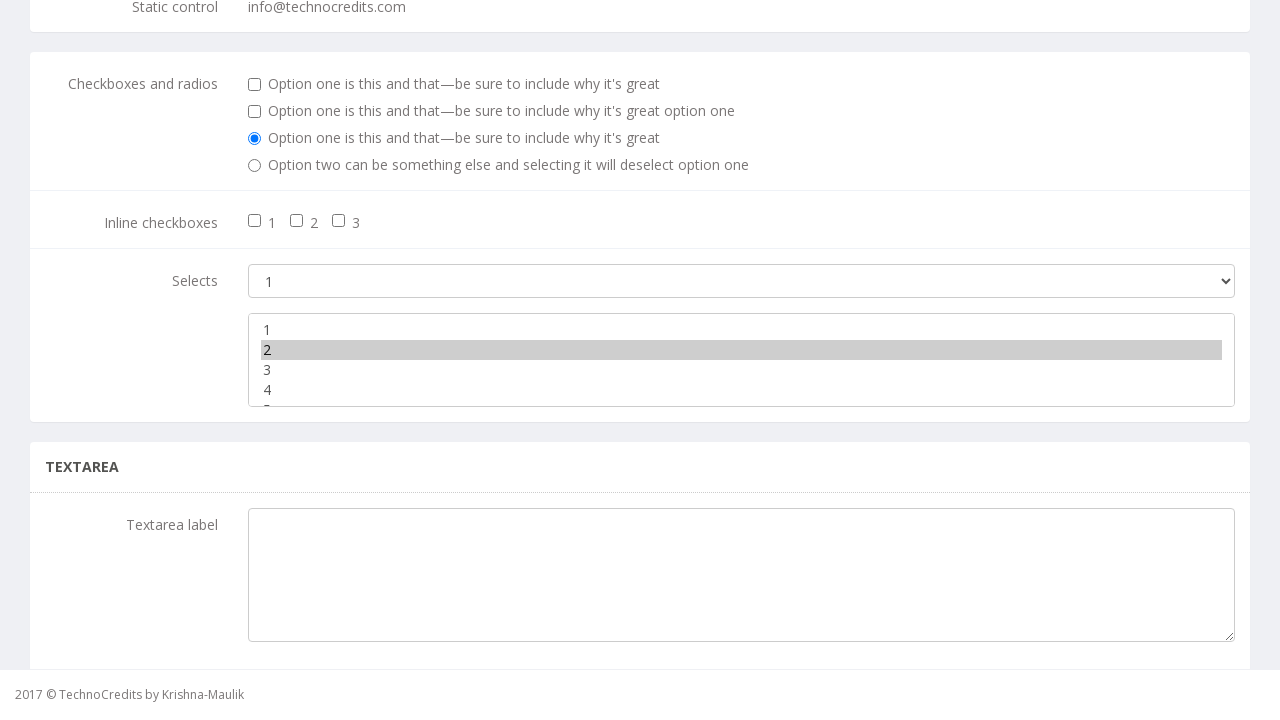

Selected option at index 2 on //select[@class='form-control']
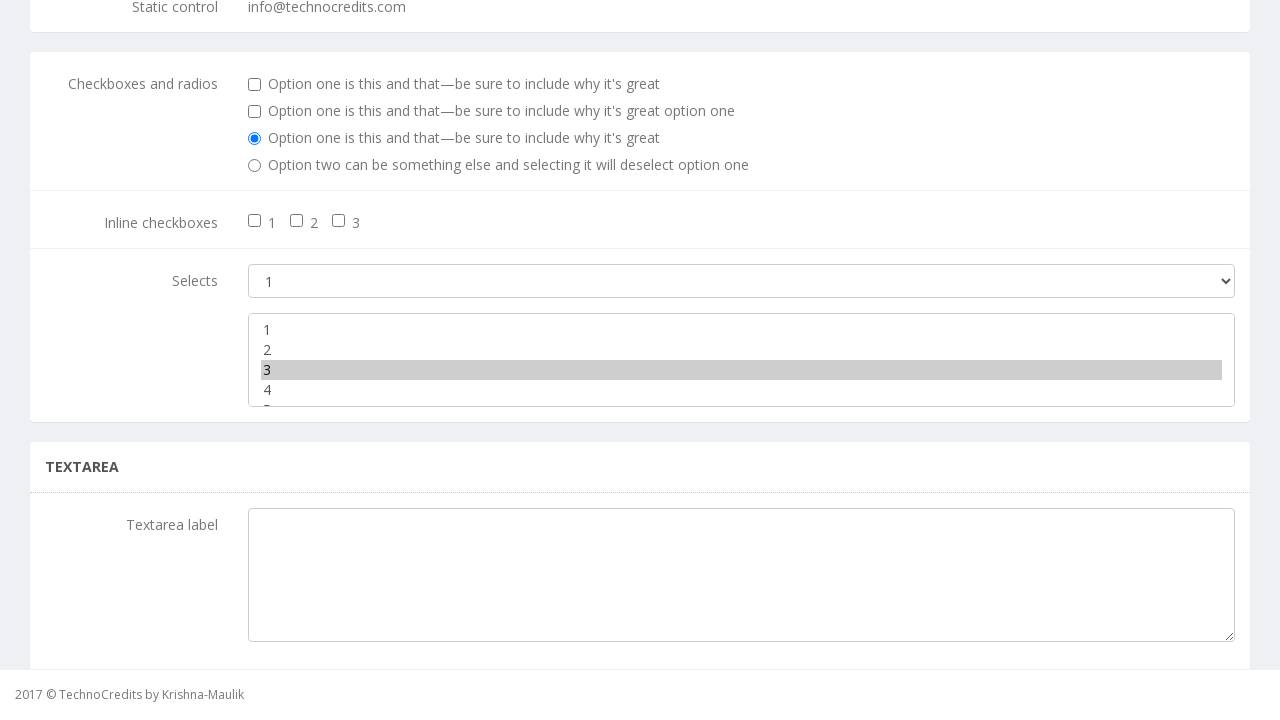

Selected option at index 3 on //select[@class='form-control']
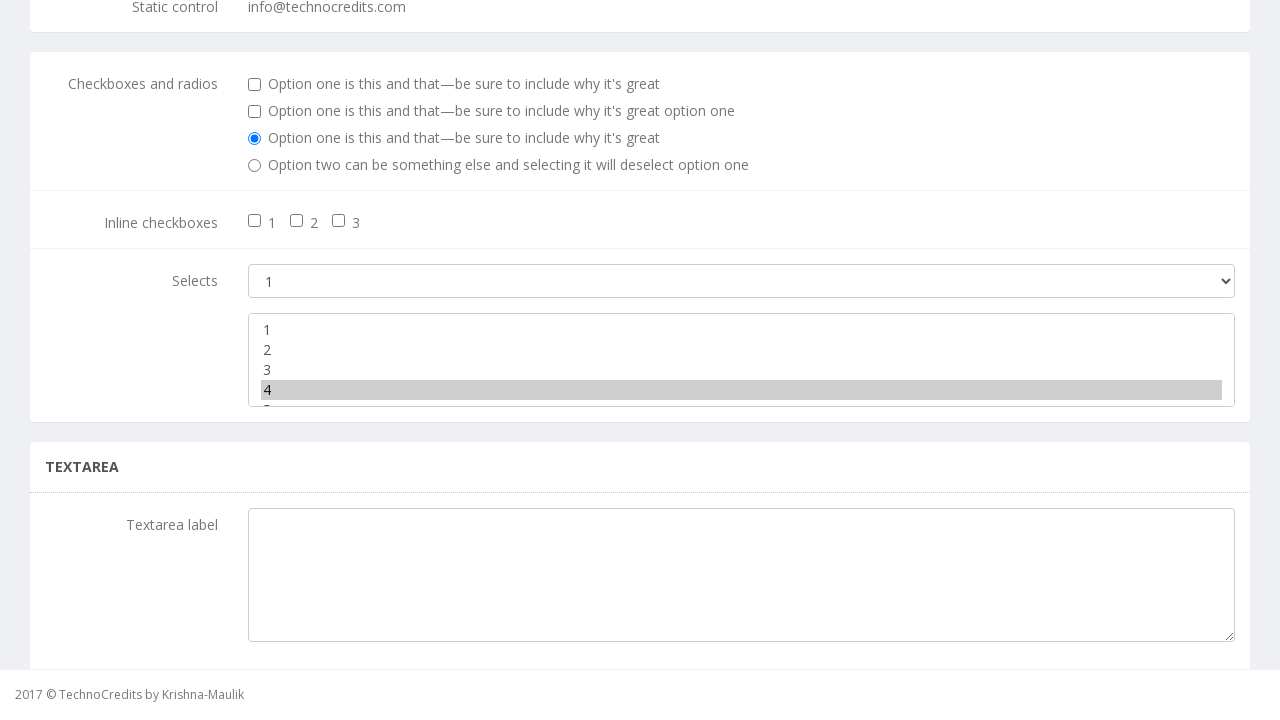

Selected option at index 4 on //select[@class='form-control']
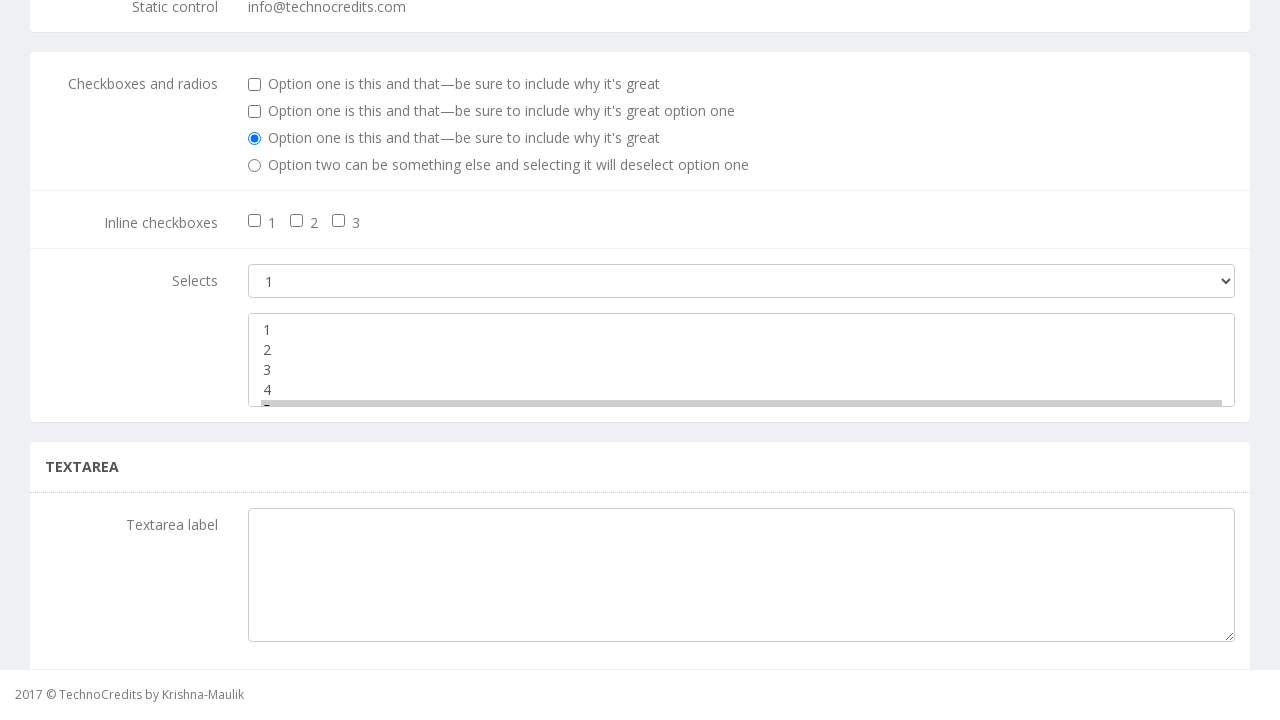

Deselected the second option (index 1) from the multi-select dropdown
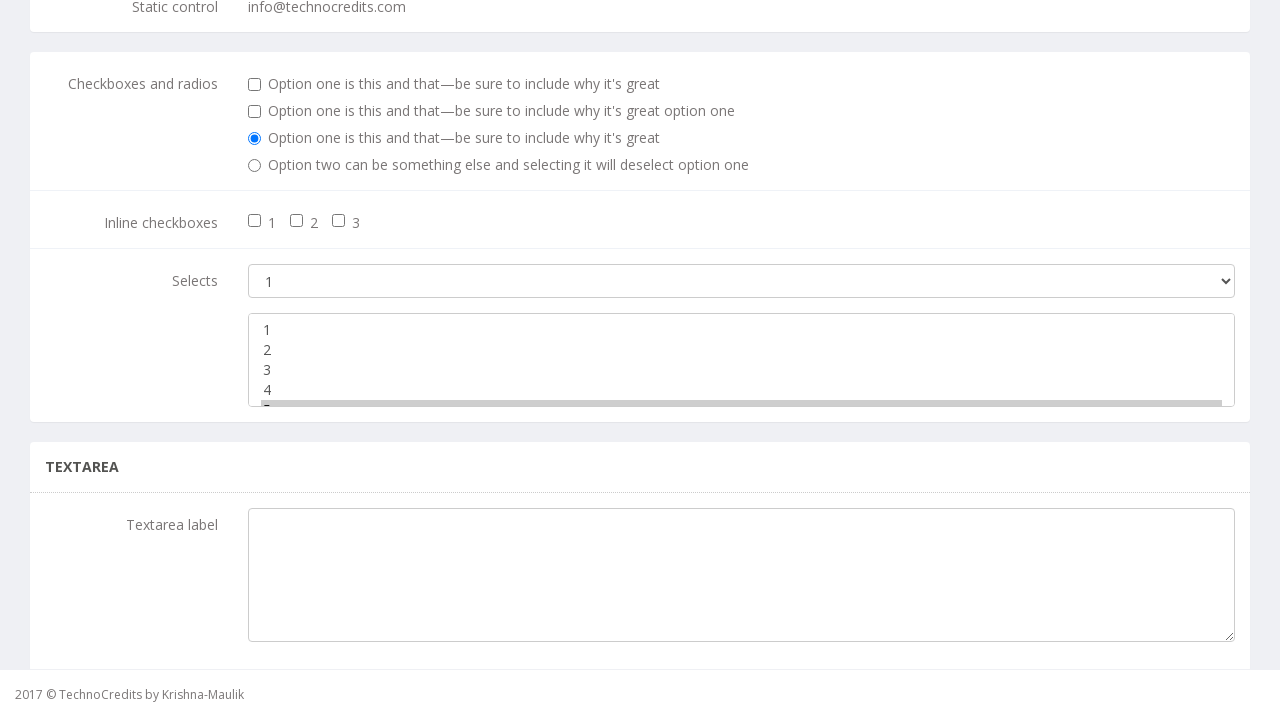

Verified remaining selected options: ['1']
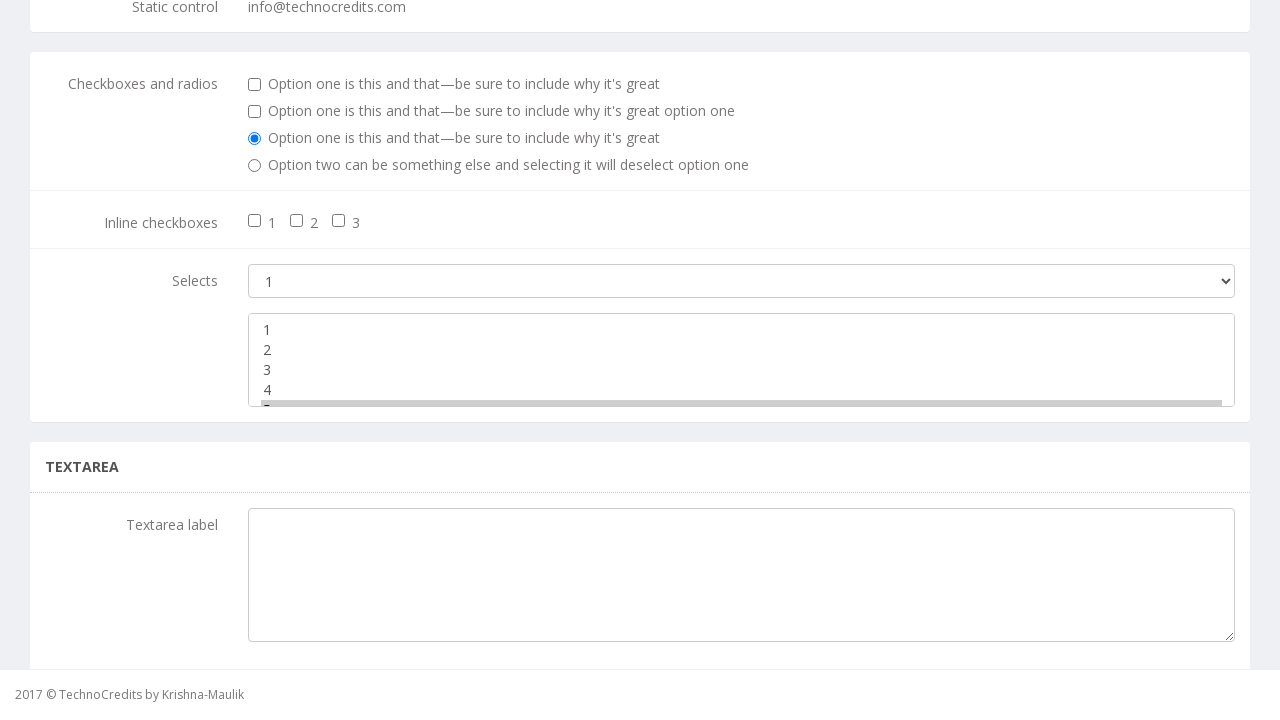

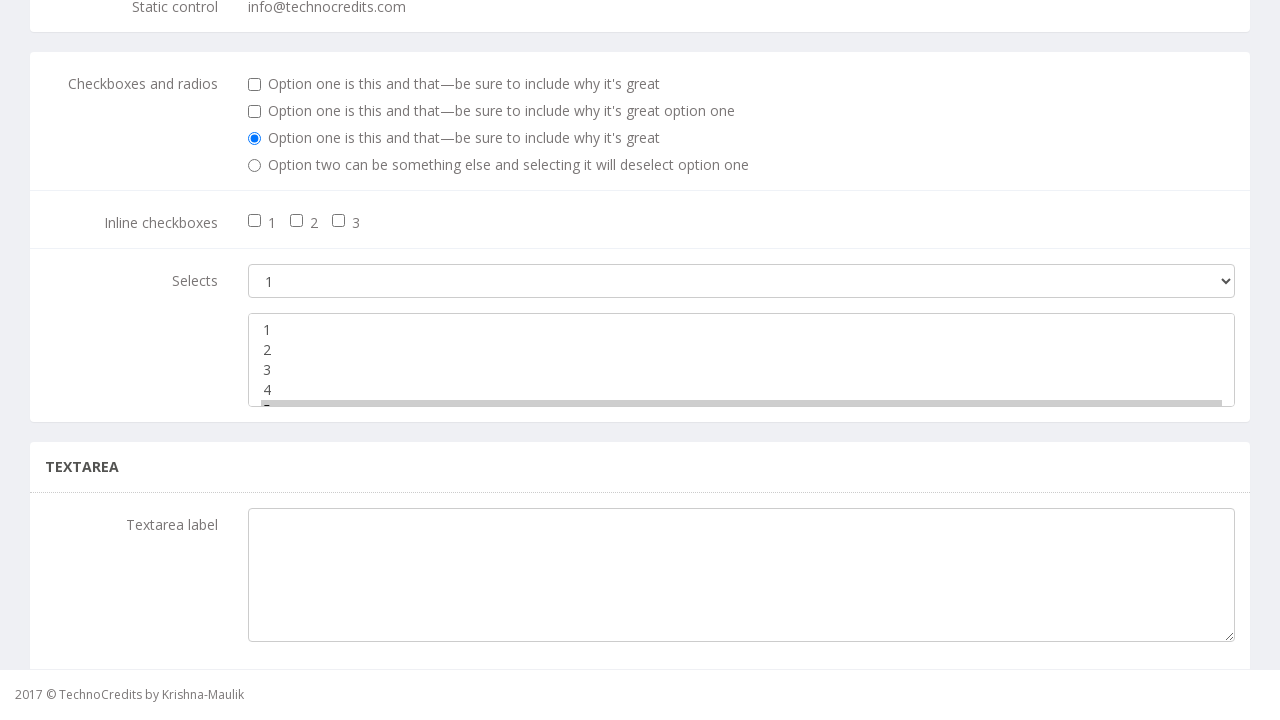